Opens the BAPS Satsang Exams website and maximizes the browser window to verify the site loads correctly

Starting URL: https://www.bapssatsangexams.org/

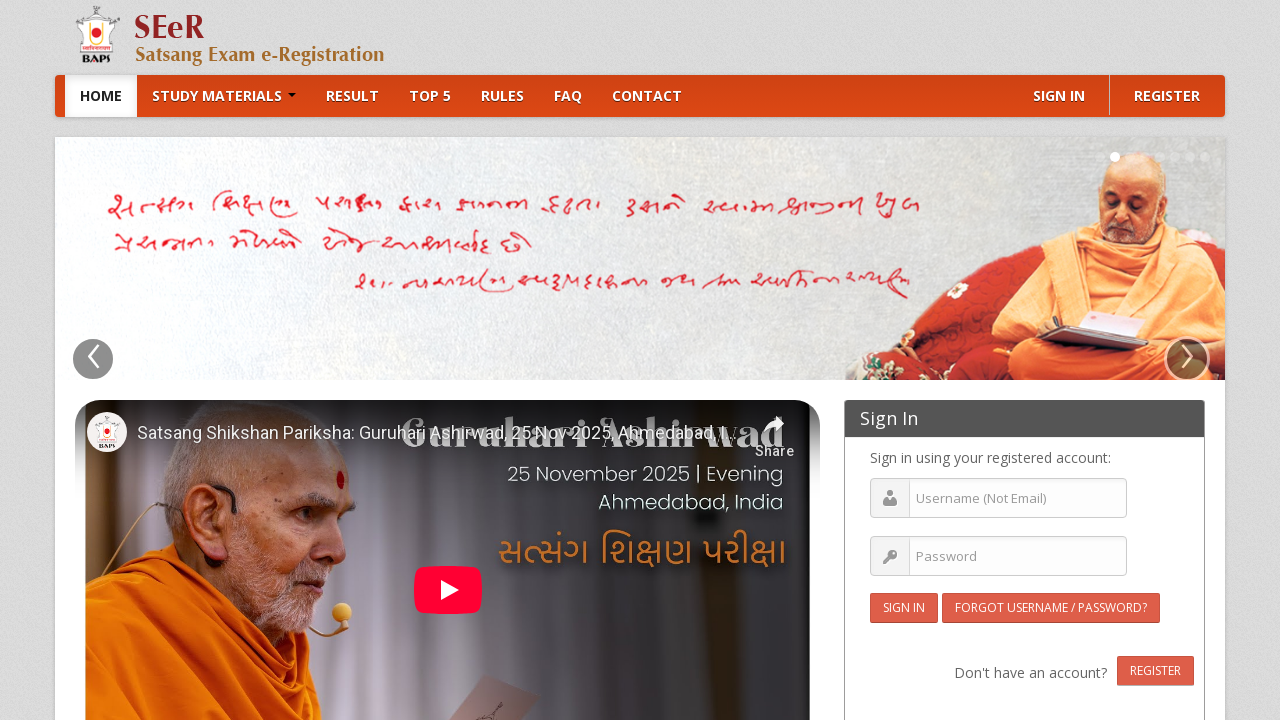

Set viewport size to 1920x1080 to maximize browser window
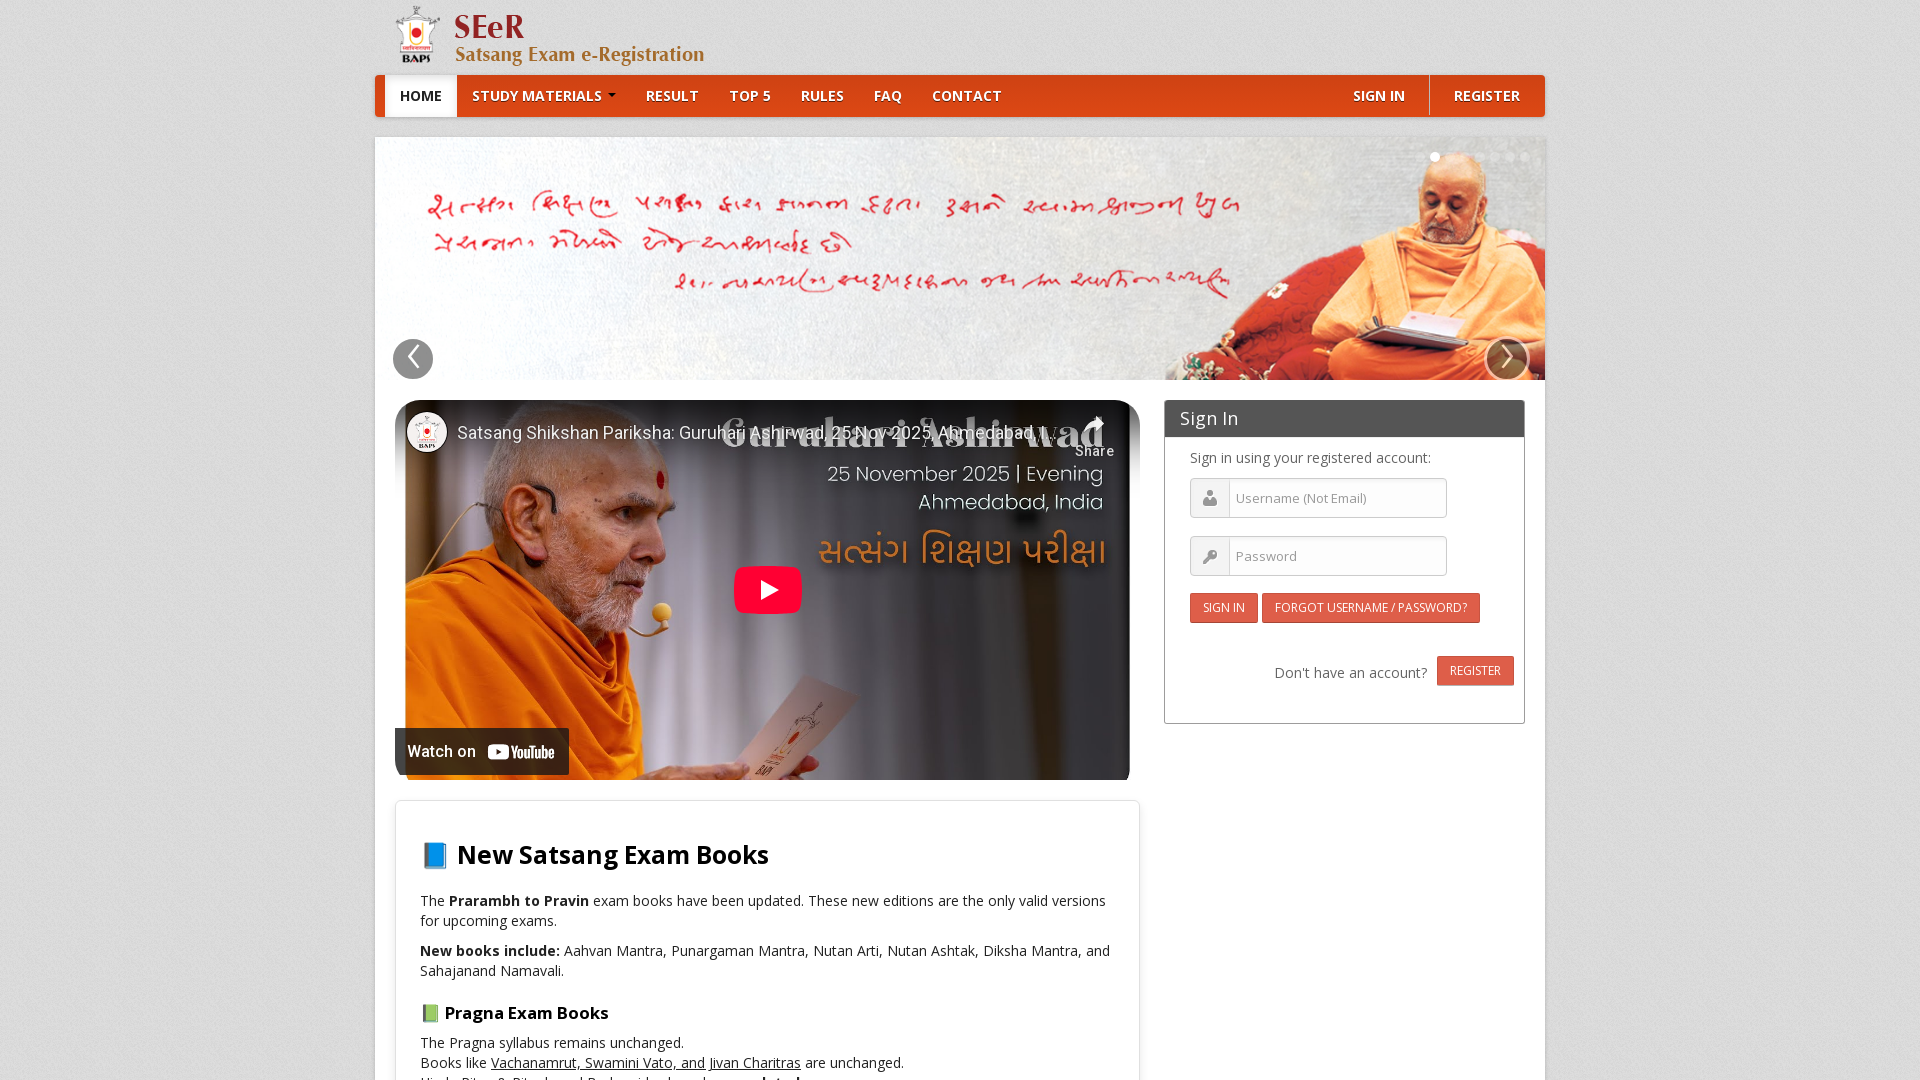

BAPS Satsang Exams website loaded and DOM content ready
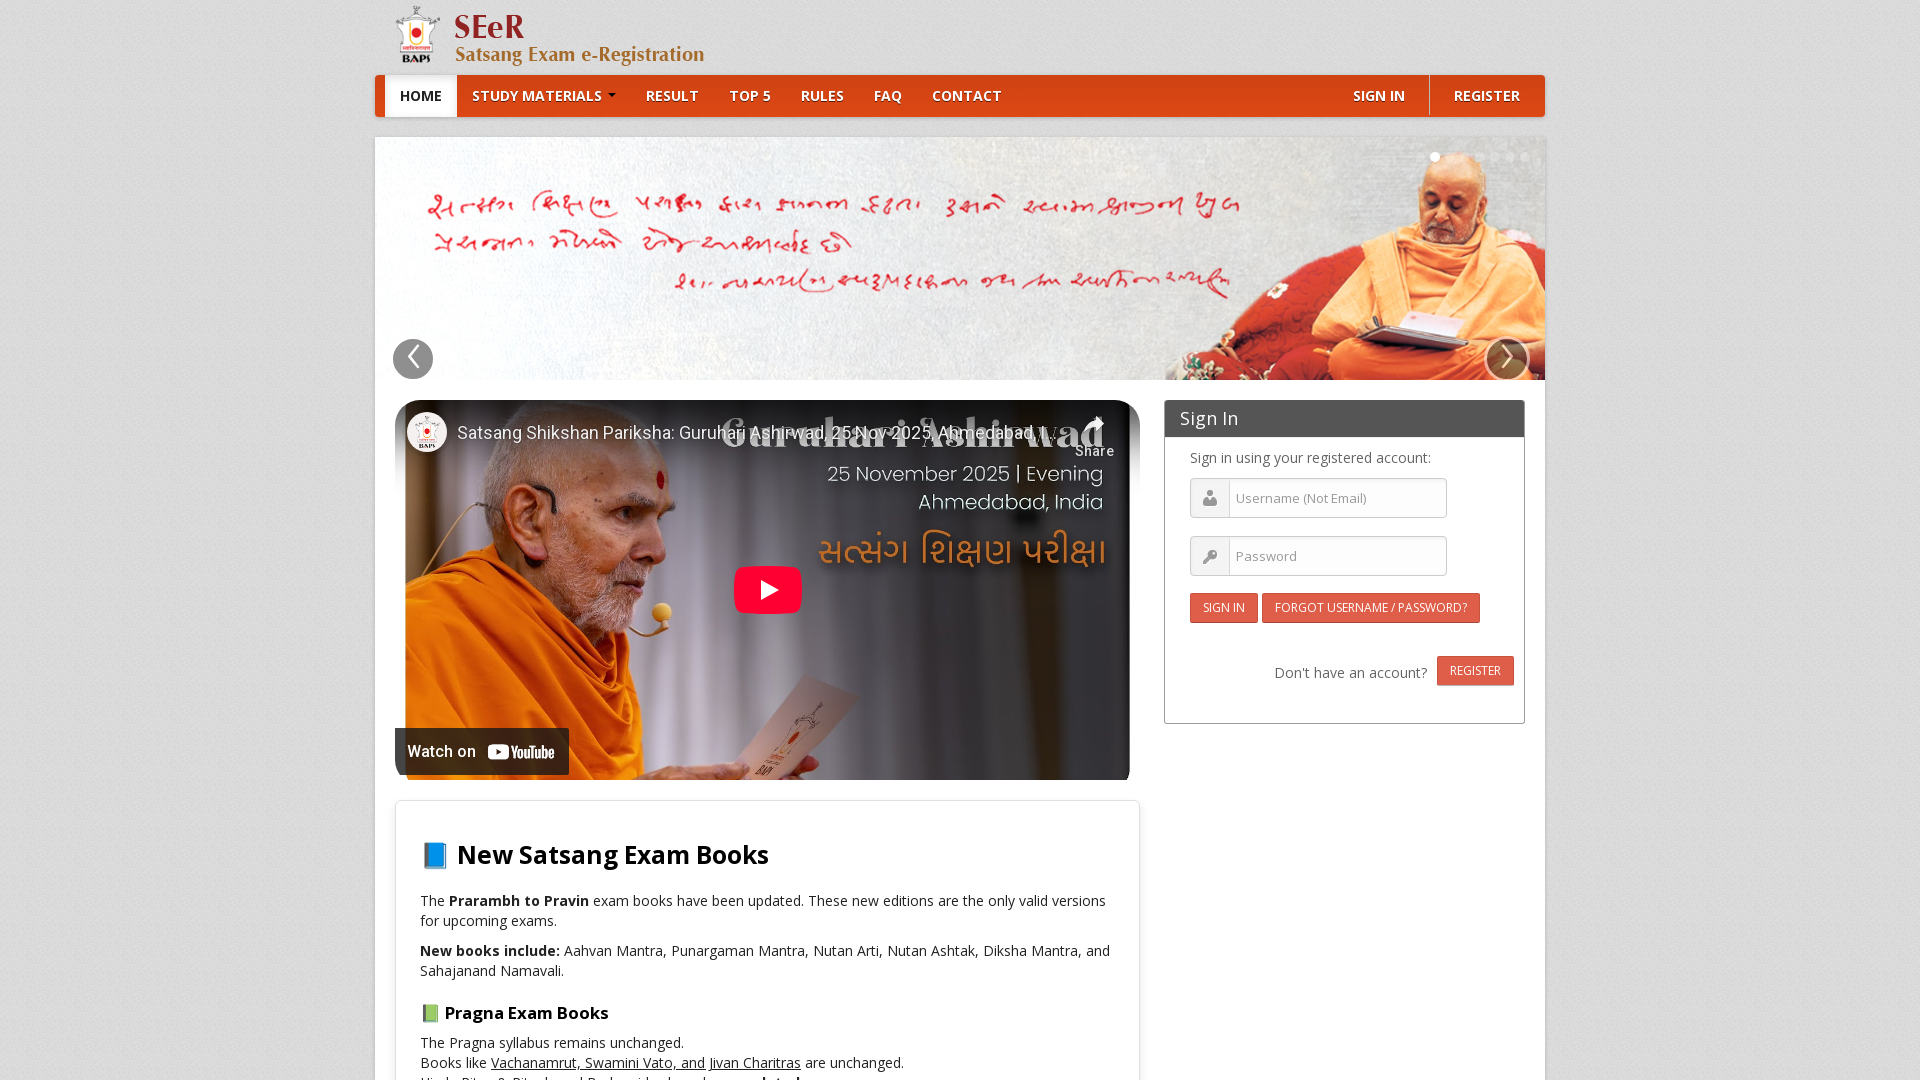

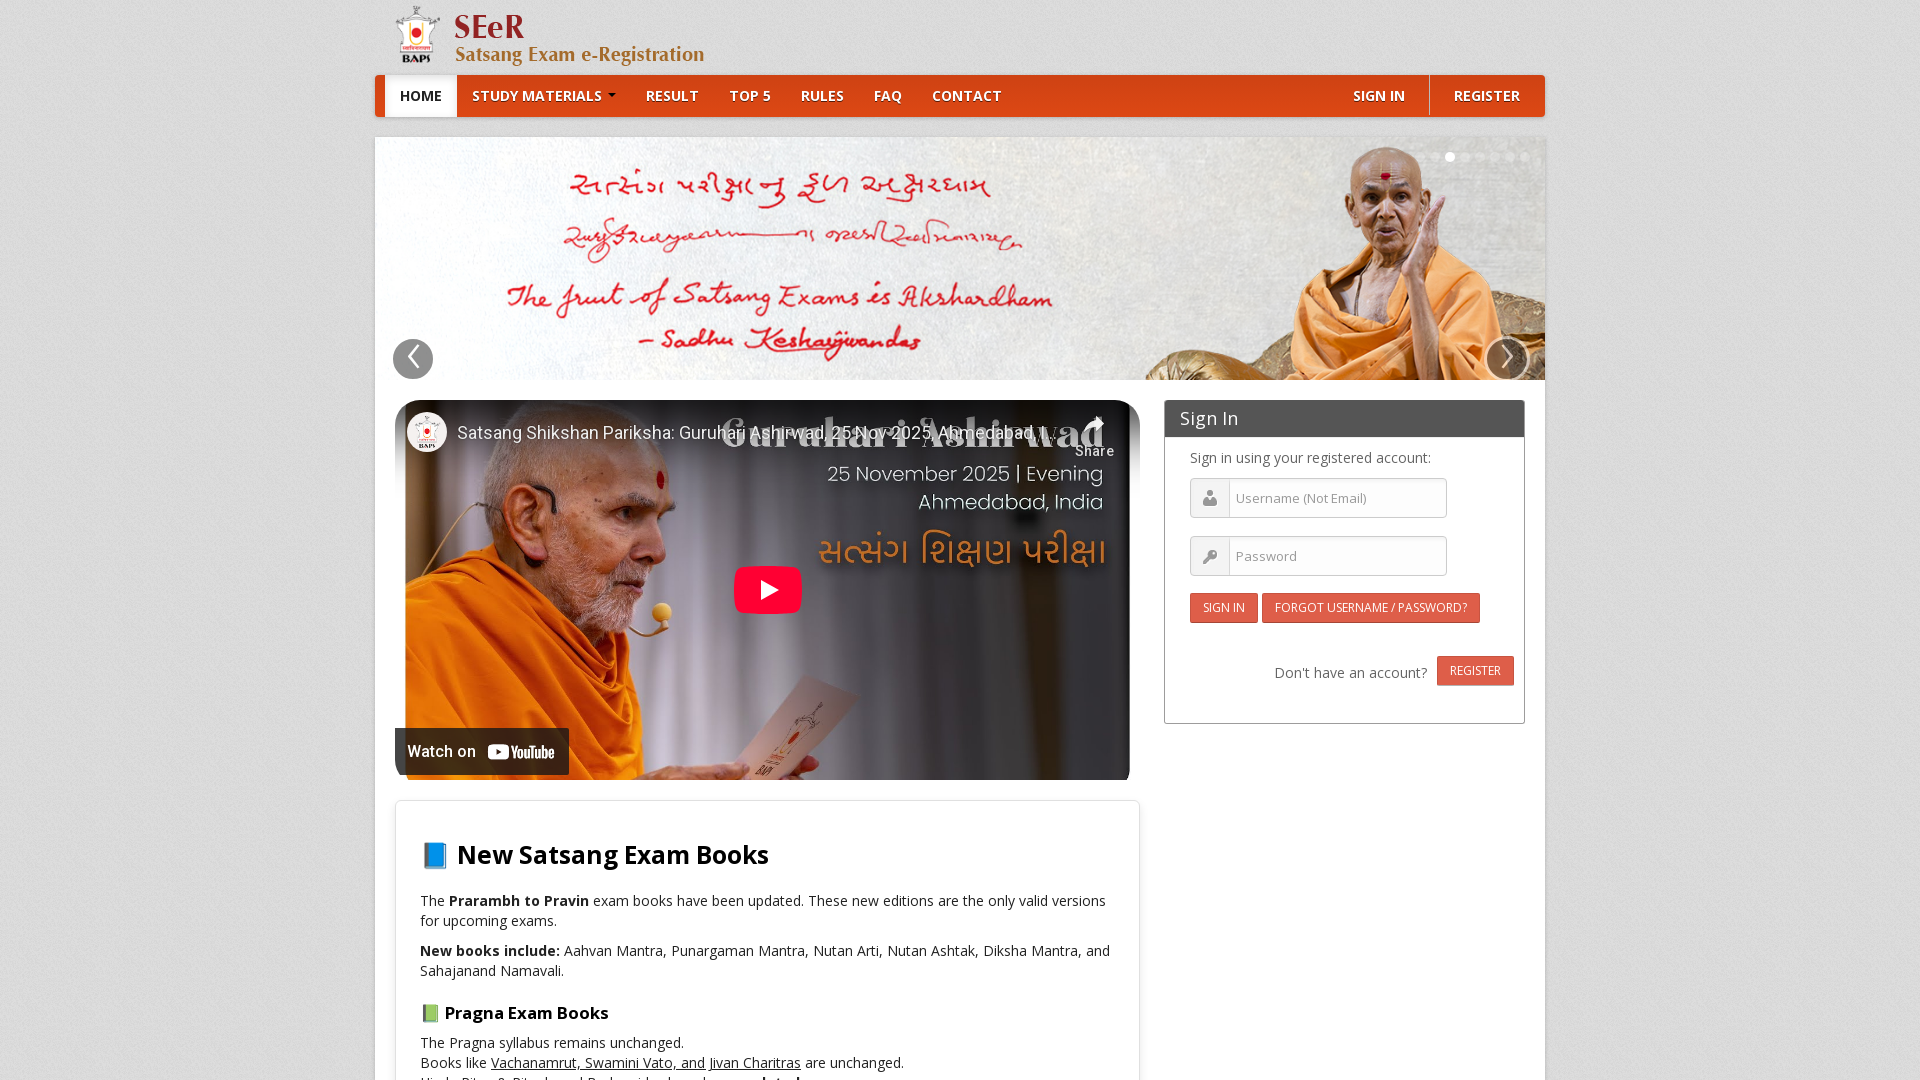